Tests dropdown selection functionality by selecting options using different methods (index, value, visible text) and verifying the dropdown contents

Starting URL: https://the-internet.herokuapp.com/dropdown

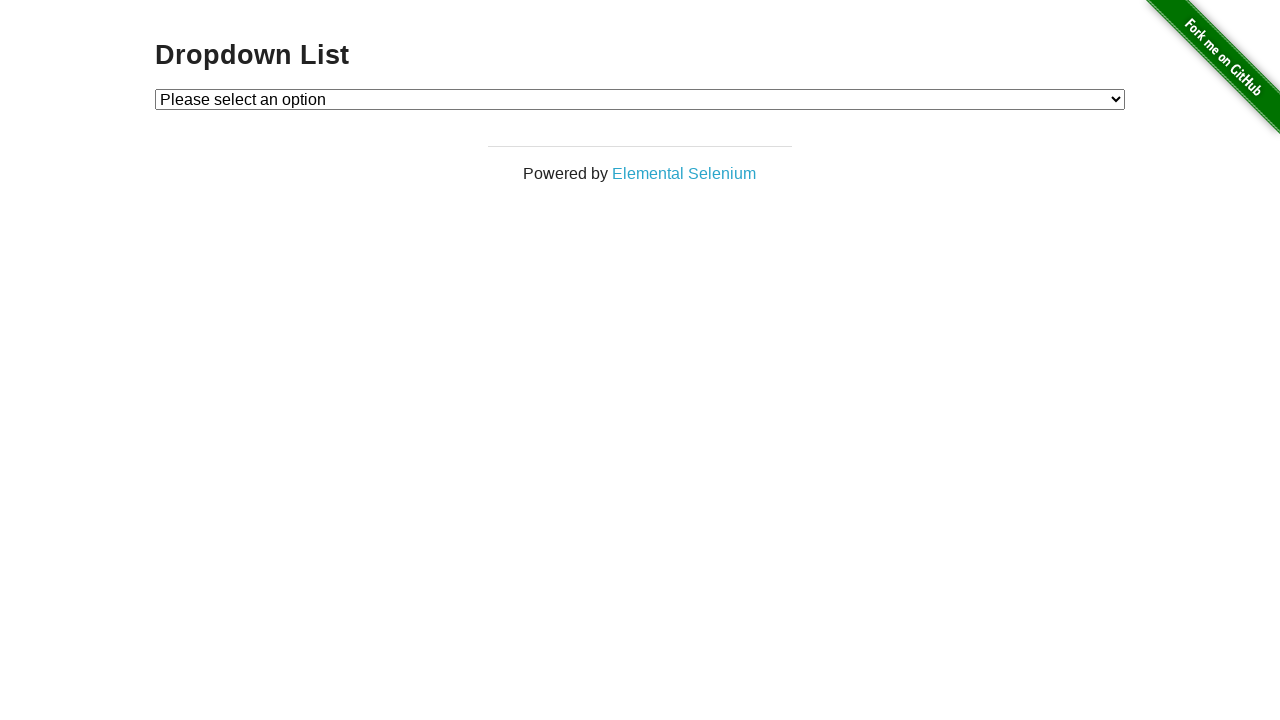

Located dropdown element with id 'dropdown'
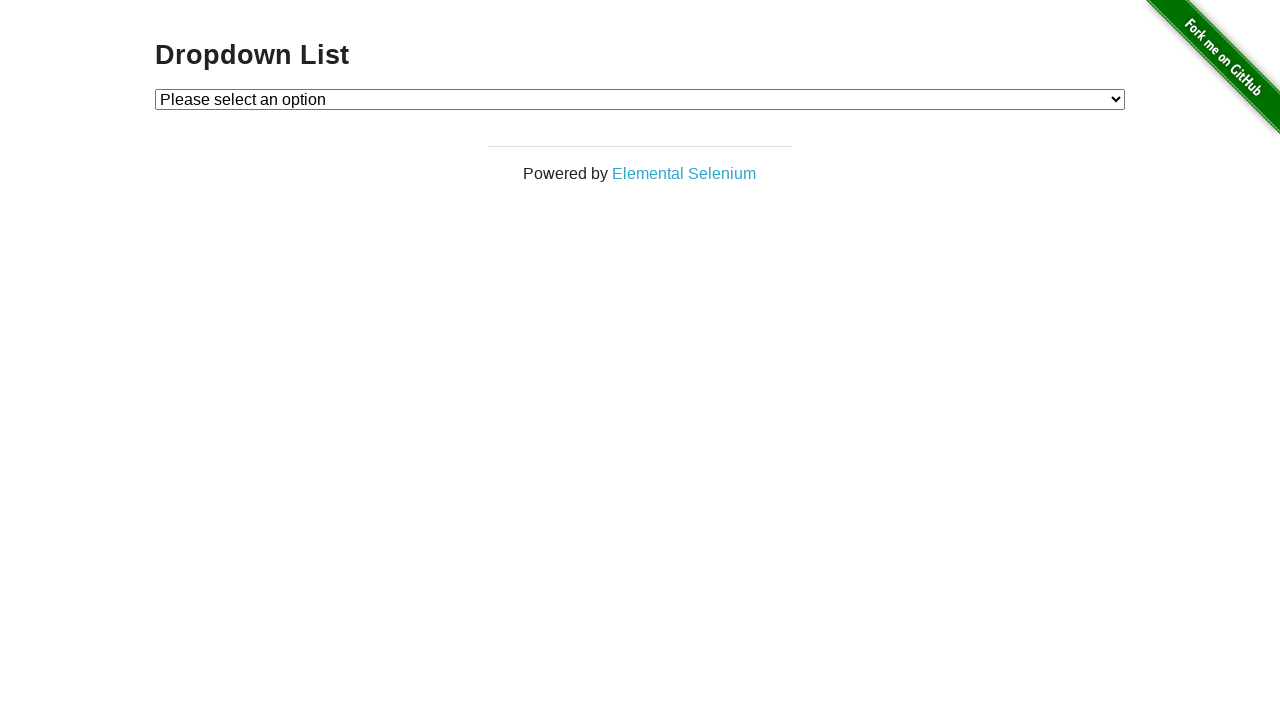

Selected 'Option 1' by label from dropdown on select#dropdown
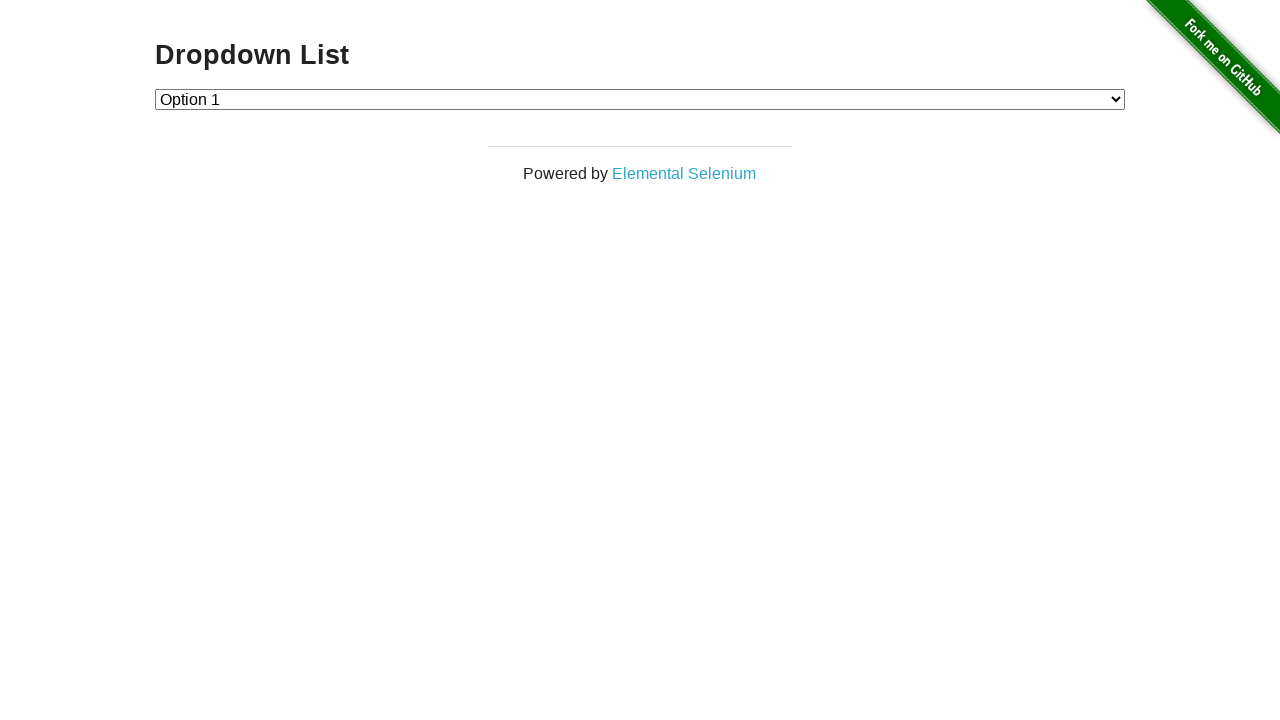

Selected option with value '2' from dropdown on select#dropdown
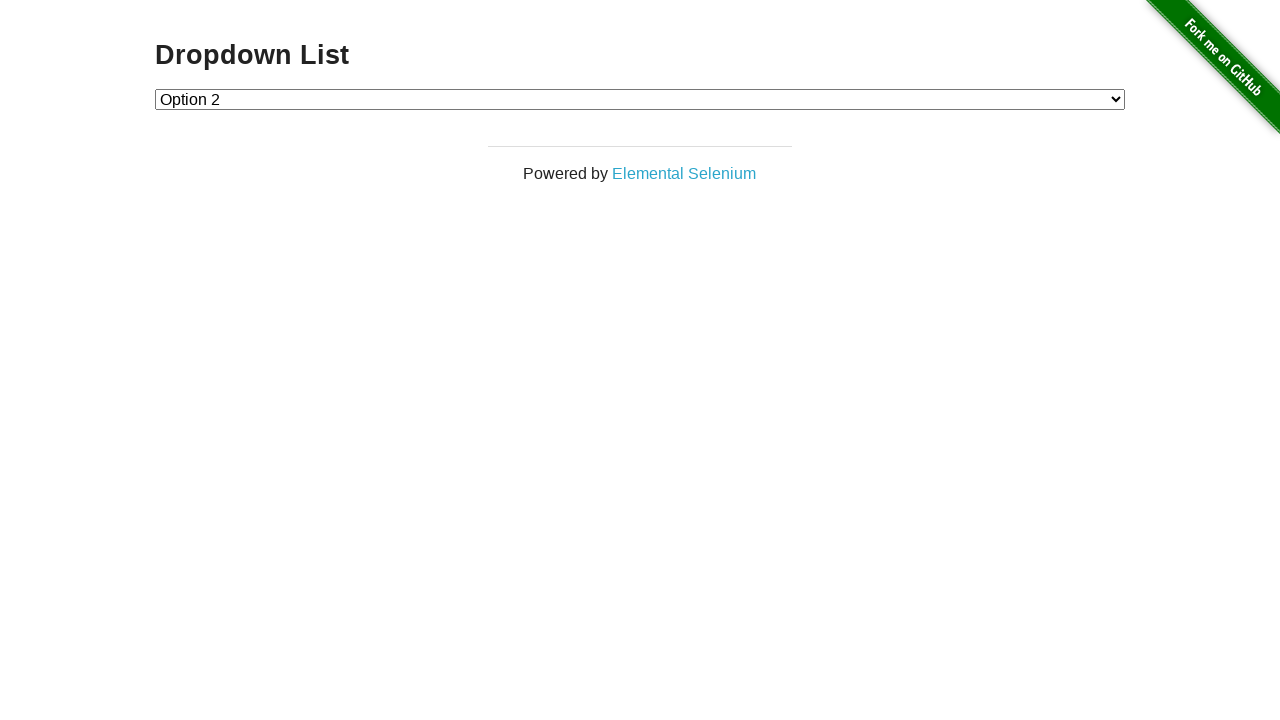

Selected 'Option 1' by label from dropdown again on select#dropdown
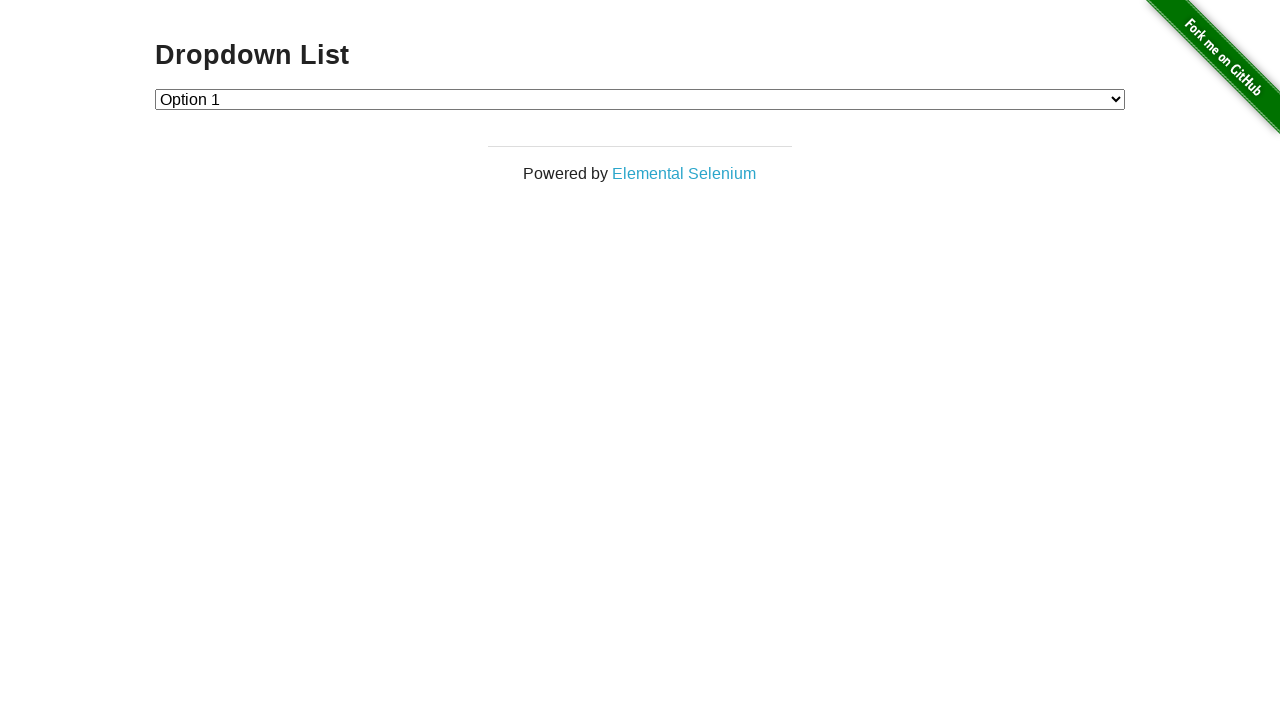

Retrieved all options from dropdown
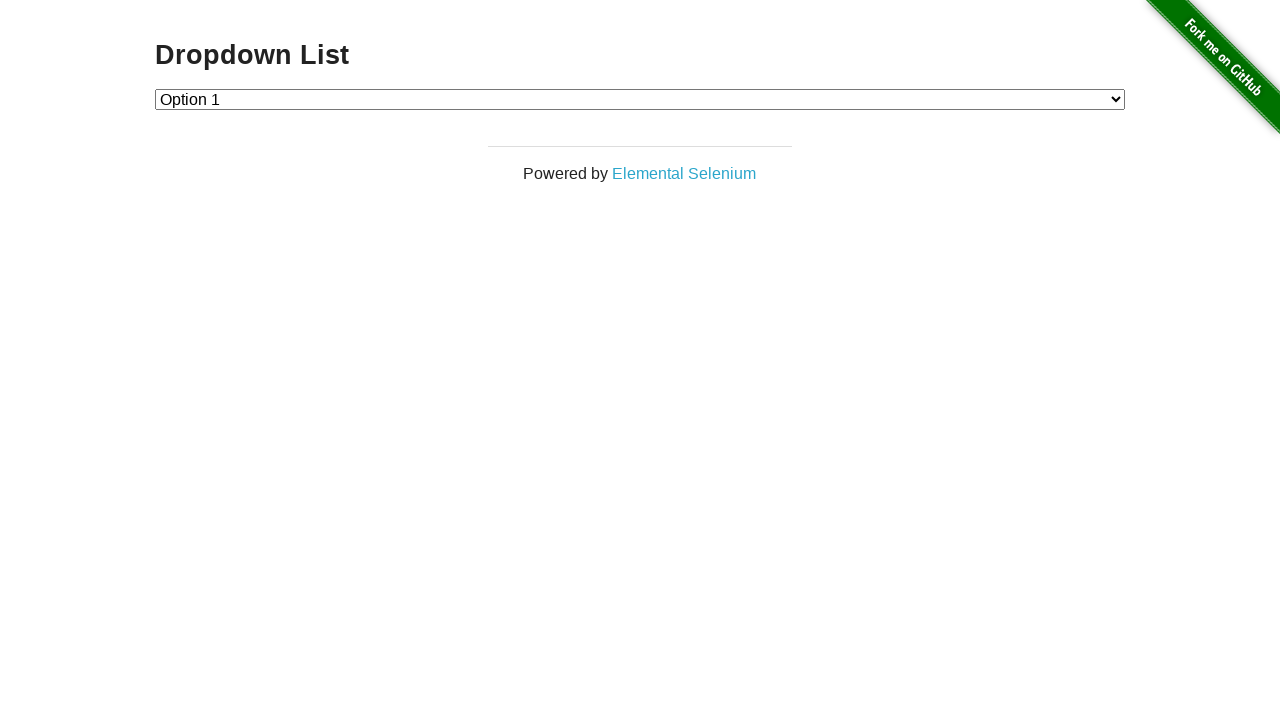

Verified dropdown contains exactly 3 options
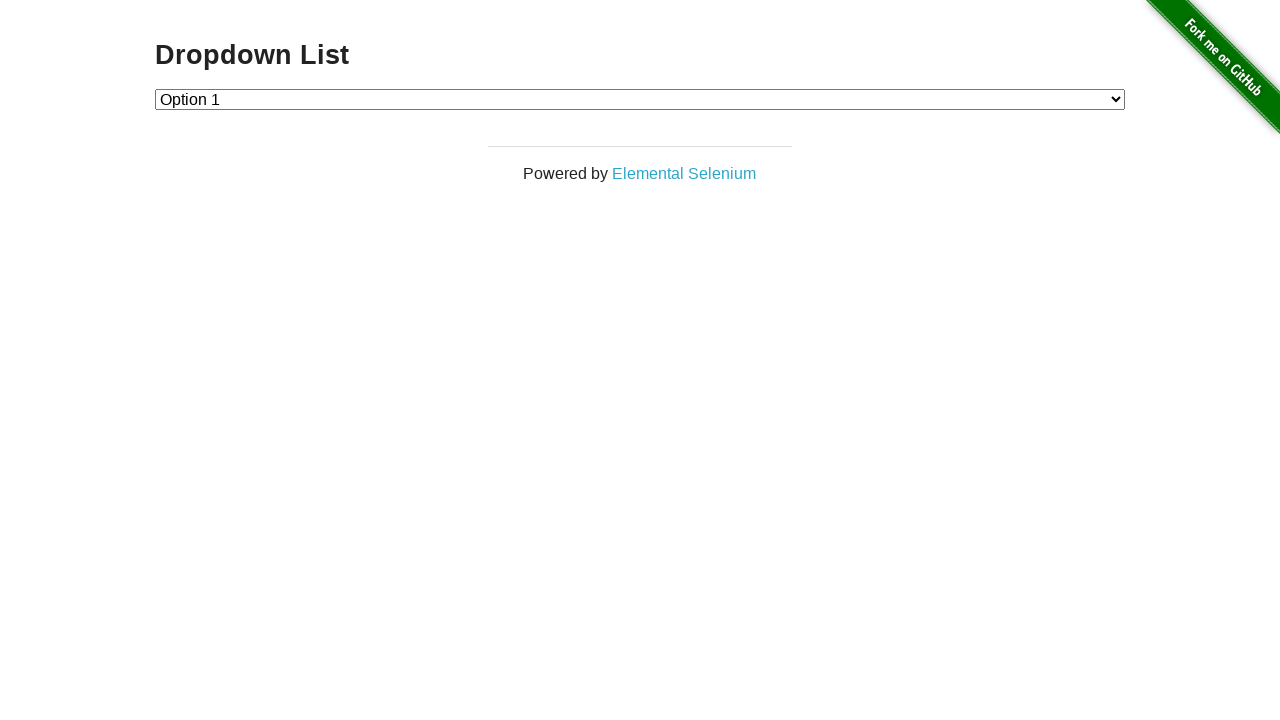

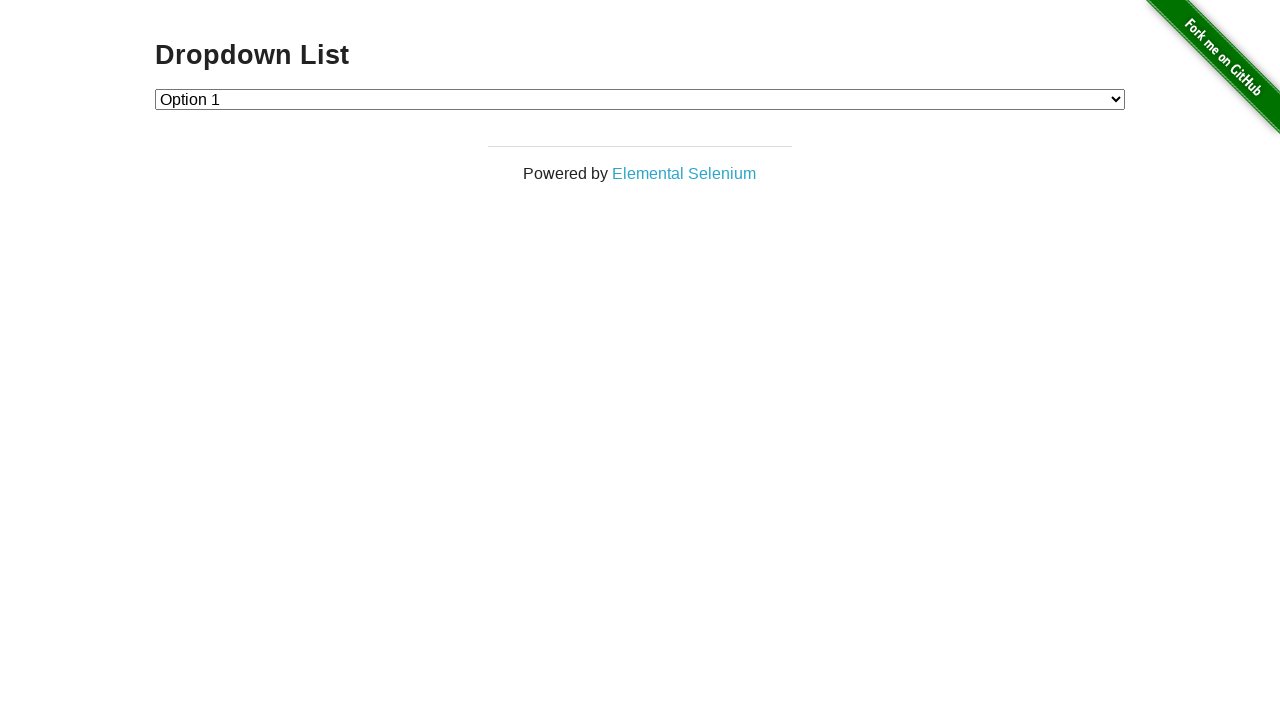